Tests add/remove elements functionality by clicking to add 5 buttons and then removing 4 of them

Starting URL: https://the-internet.herokuapp.com/add_remove_elements/

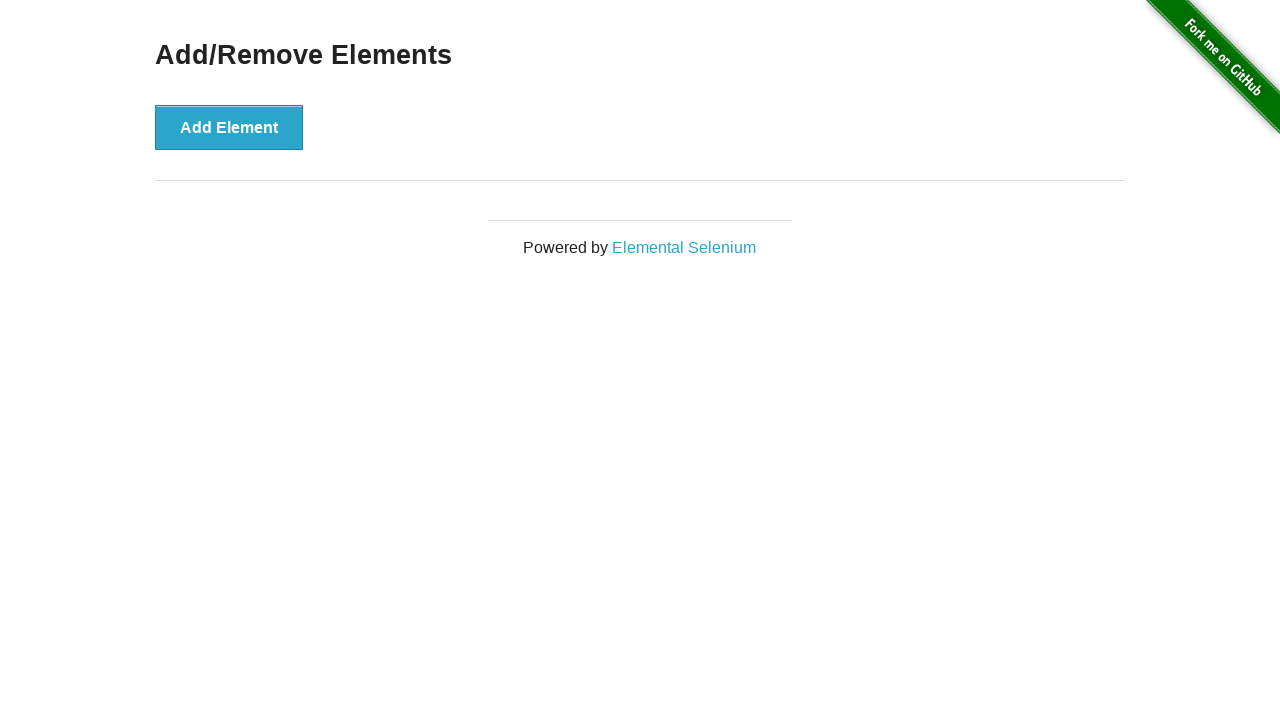

Clicked 'Add Element' button (addition 1 of 5) at (229, 127) on button[onclick='addElement()']
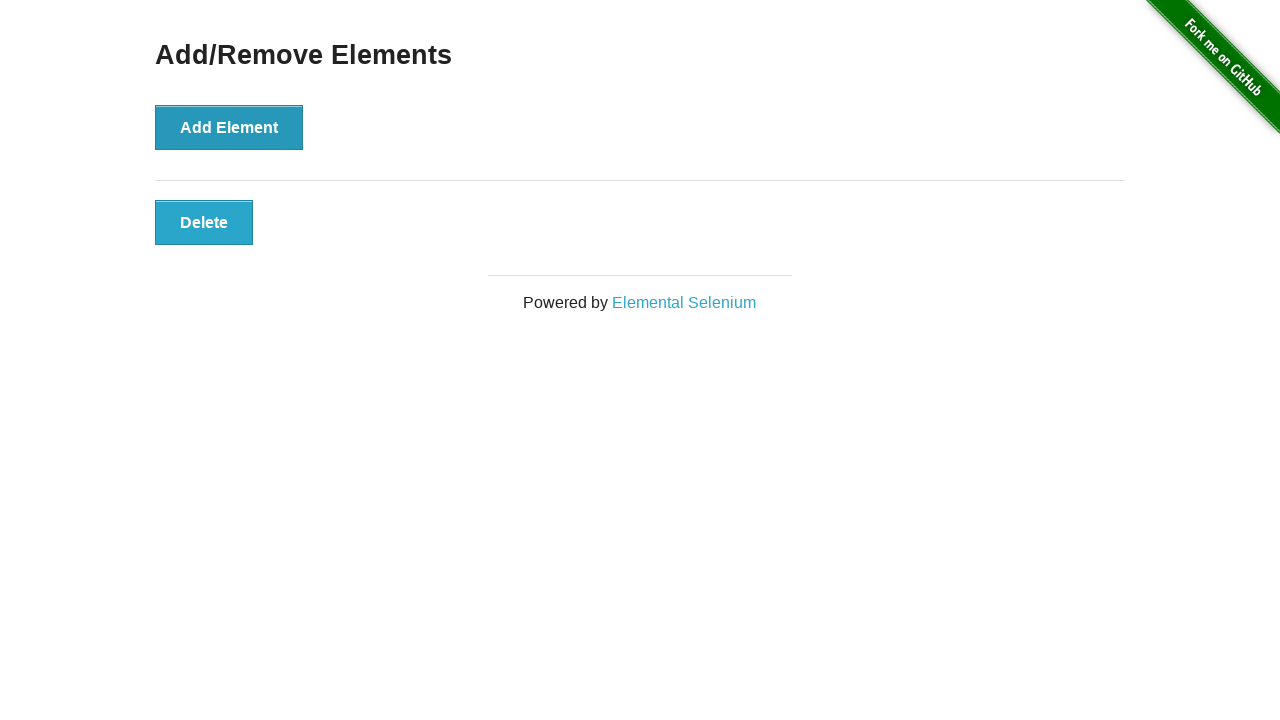

Waited for visual feedback after adding button 1
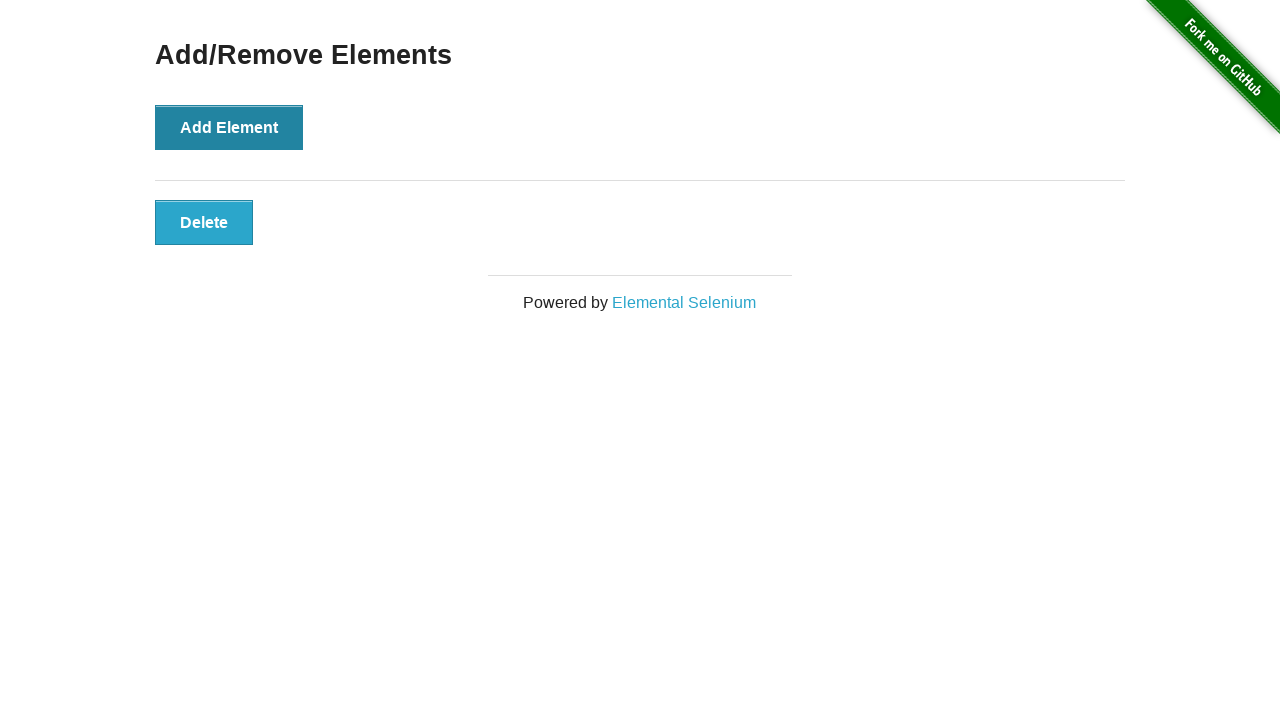

Clicked 'Add Element' button (addition 2 of 5) at (229, 127) on button[onclick='addElement()']
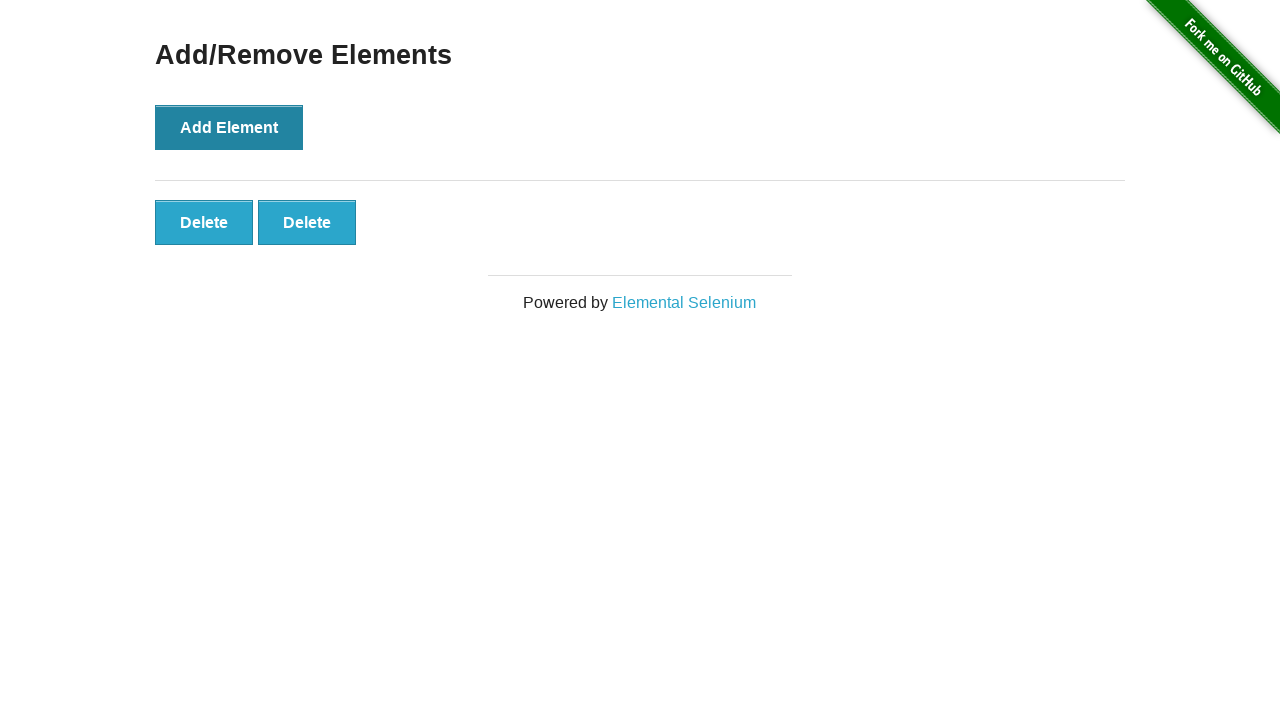

Waited for visual feedback after adding button 2
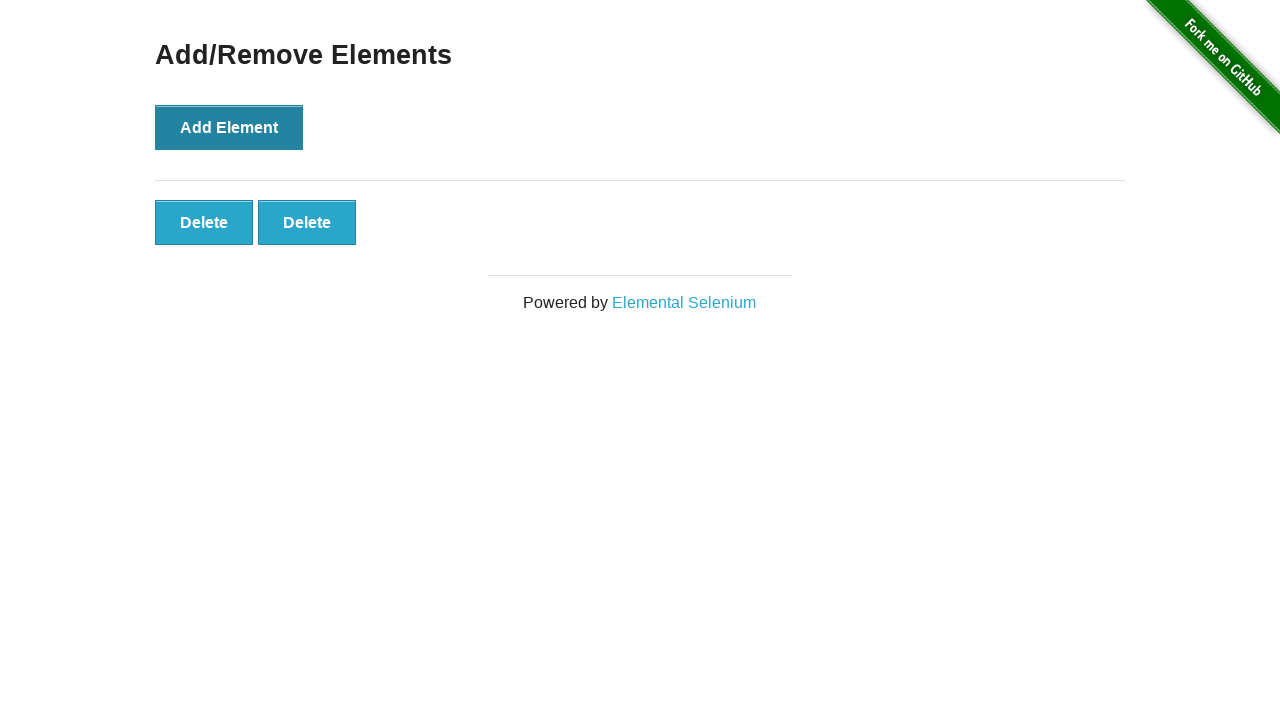

Clicked 'Add Element' button (addition 3 of 5) at (229, 127) on button[onclick='addElement()']
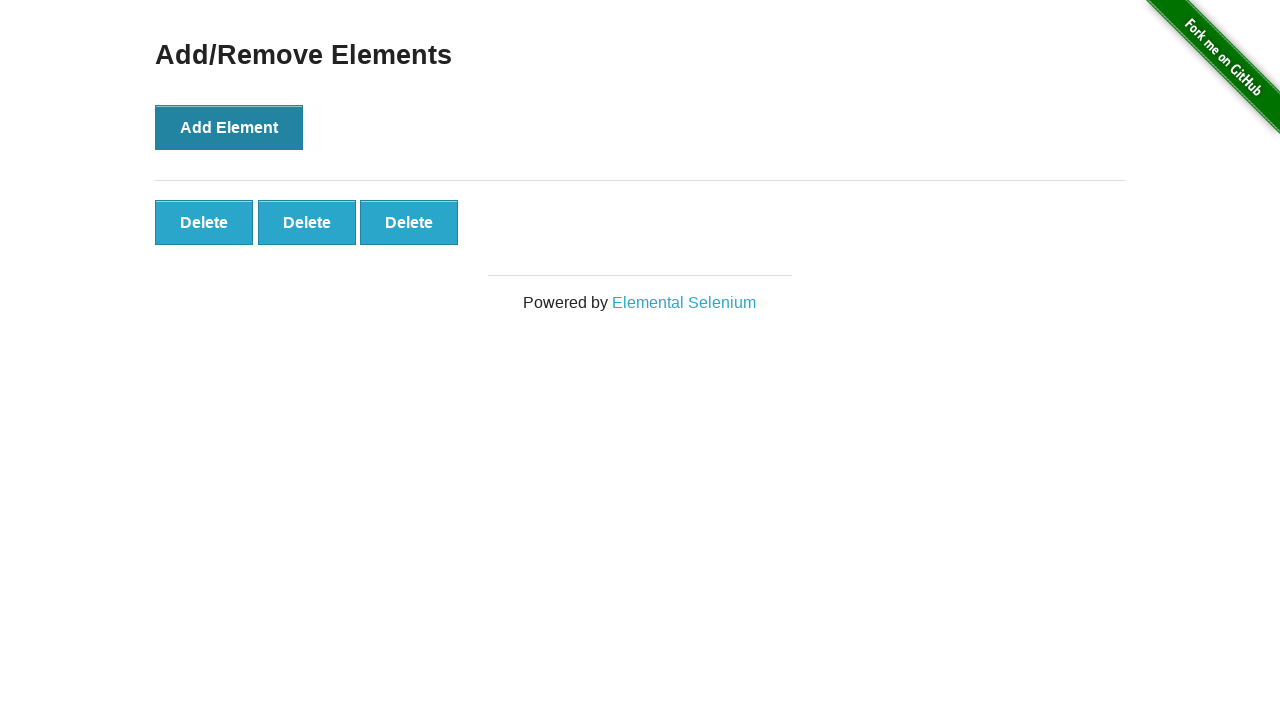

Waited for visual feedback after adding button 3
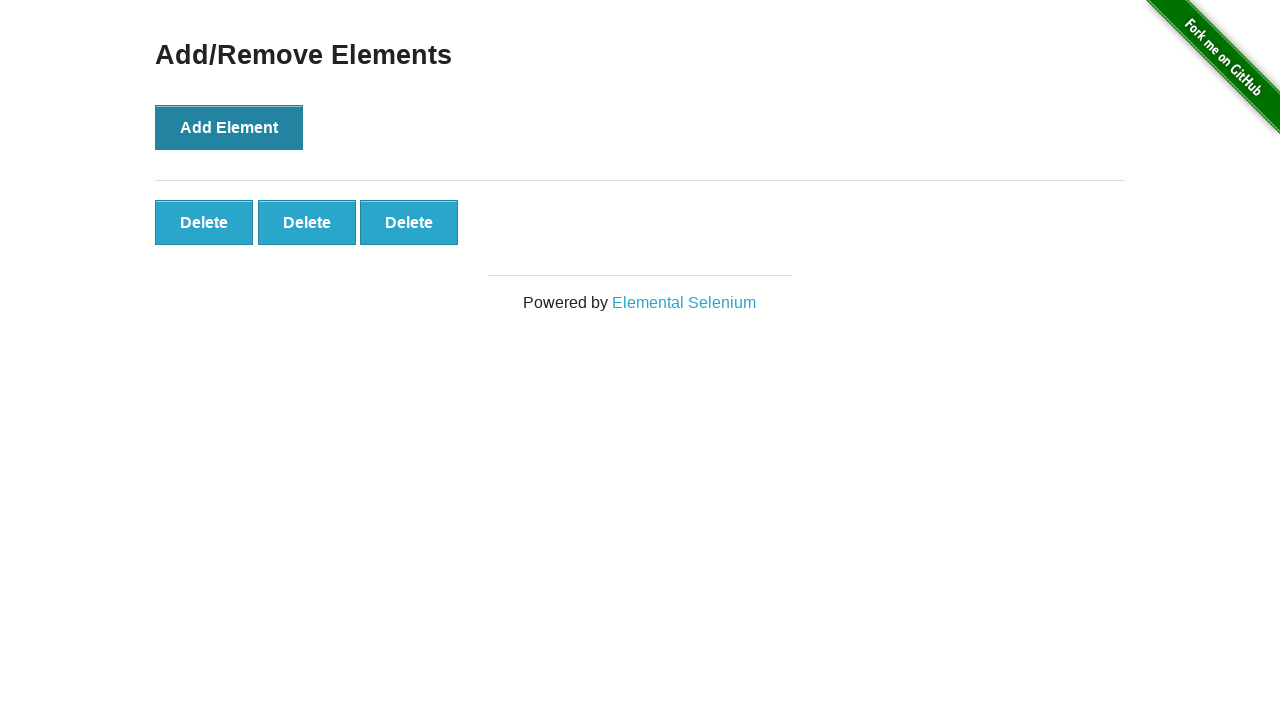

Clicked 'Add Element' button (addition 4 of 5) at (229, 127) on button[onclick='addElement()']
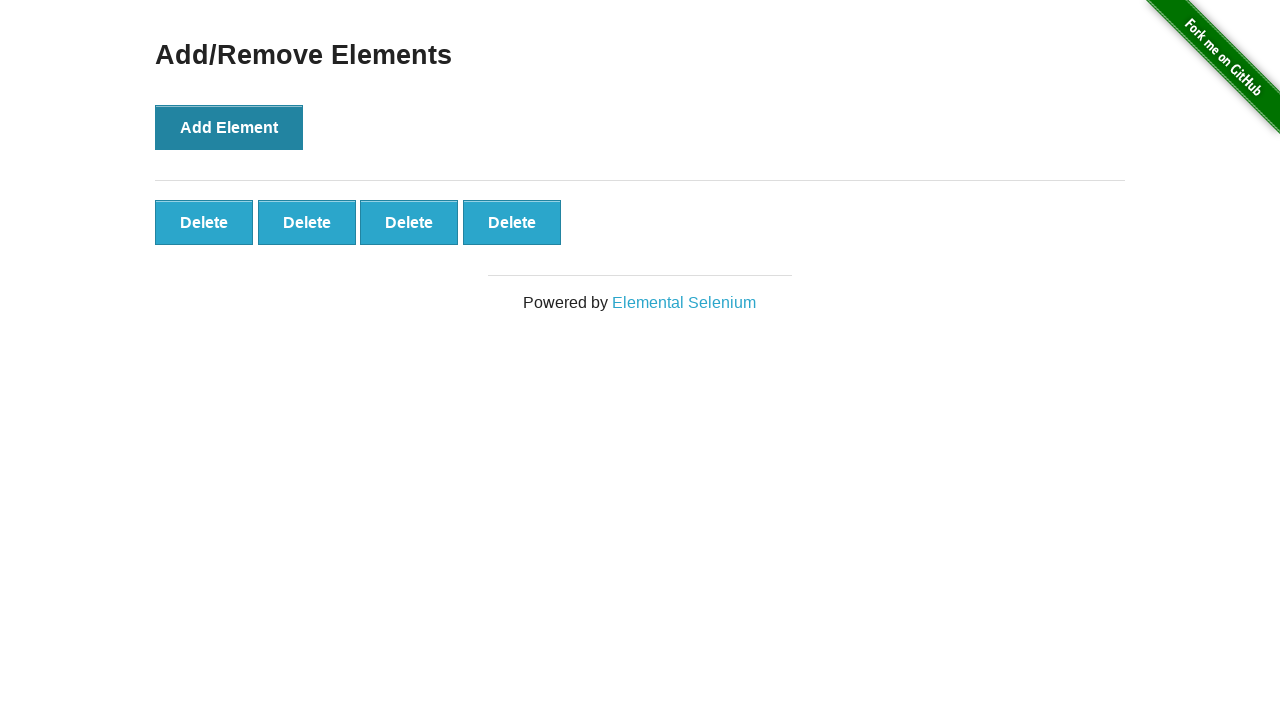

Waited for visual feedback after adding button 4
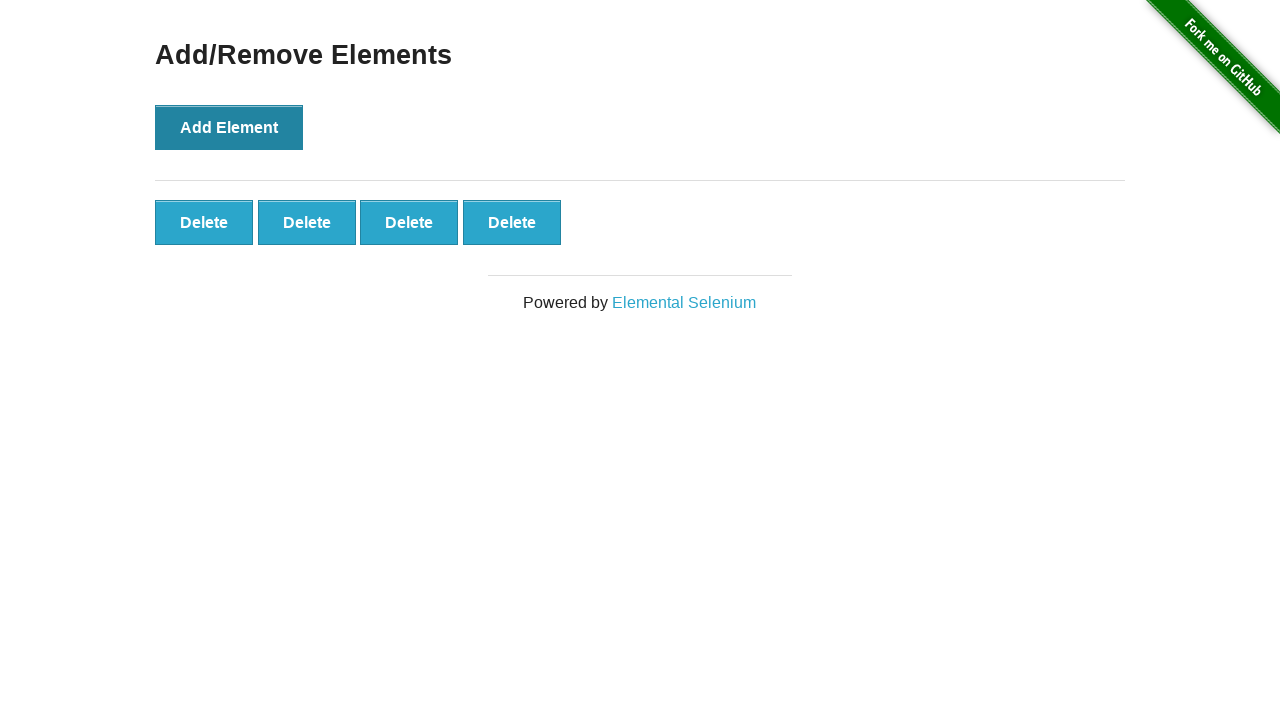

Clicked 'Add Element' button (addition 5 of 5) at (229, 127) on button[onclick='addElement()']
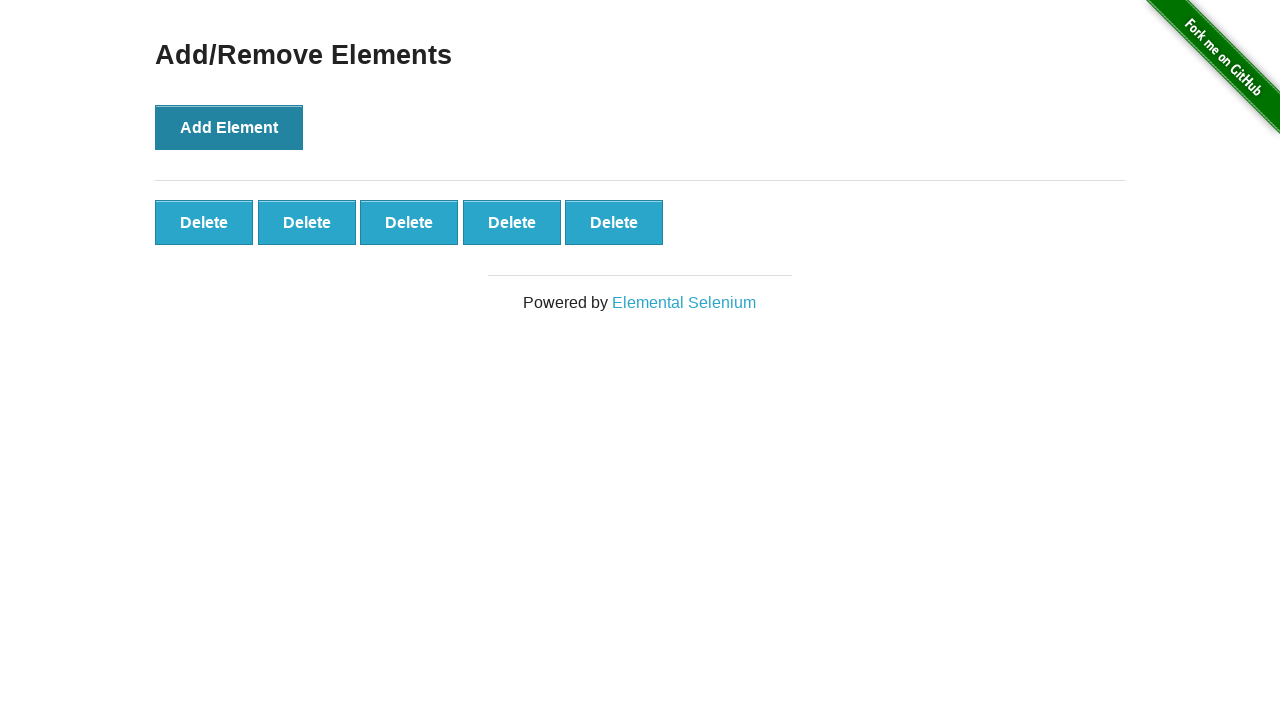

Waited for visual feedback after adding button 5
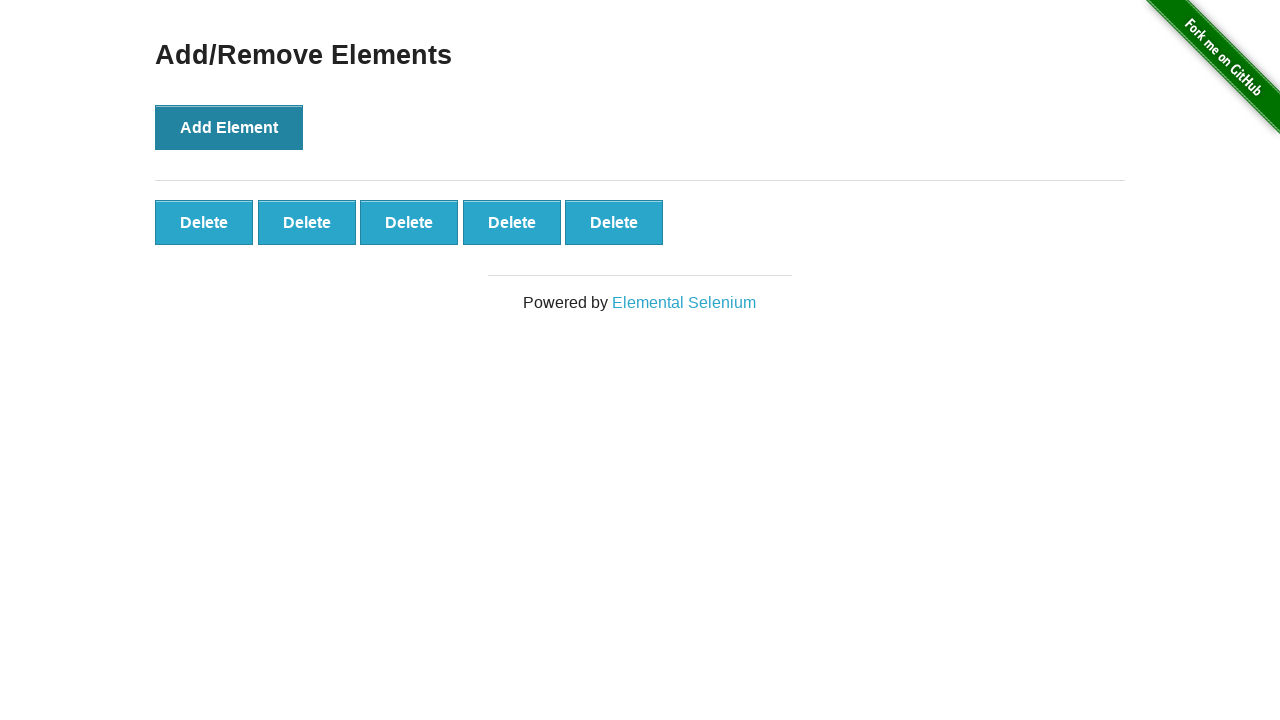

Clicked remove button on added element (removal 1 of 4) at (204, 222) on .added-manually >> nth=0
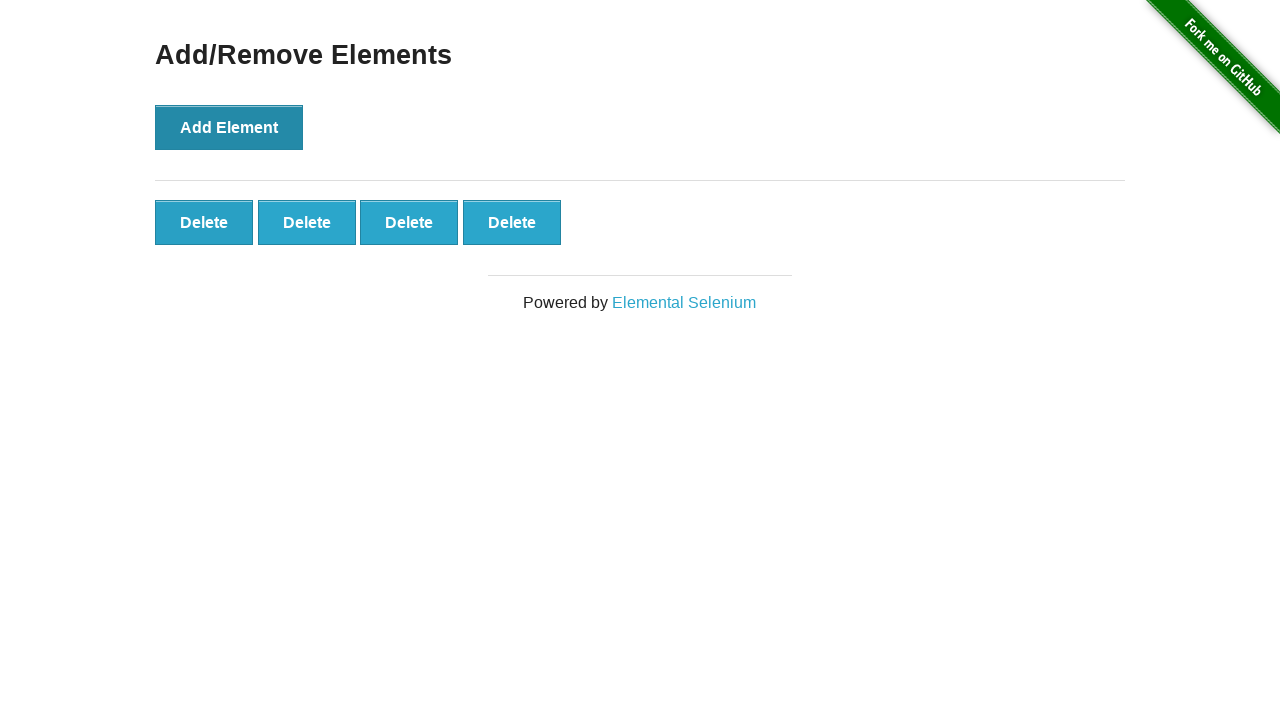

Waited for visual feedback after removing button 1
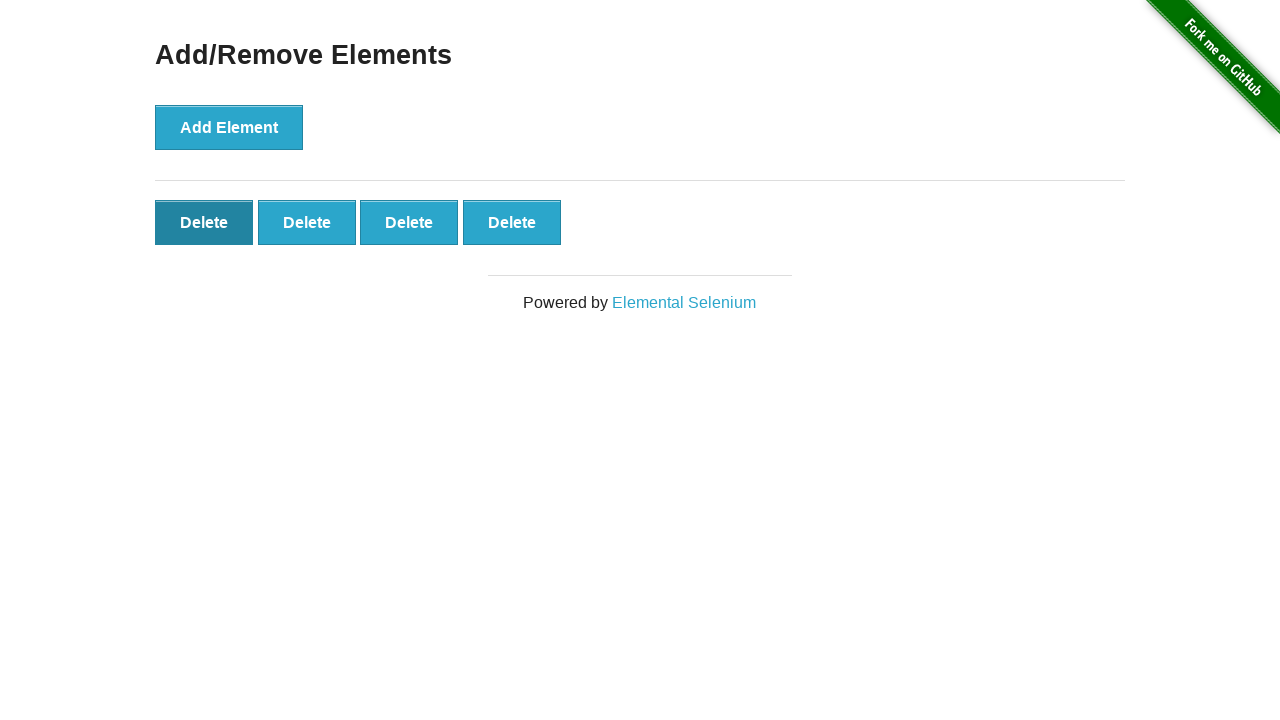

Clicked remove button on added element (removal 2 of 4) at (204, 222) on .added-manually >> nth=0
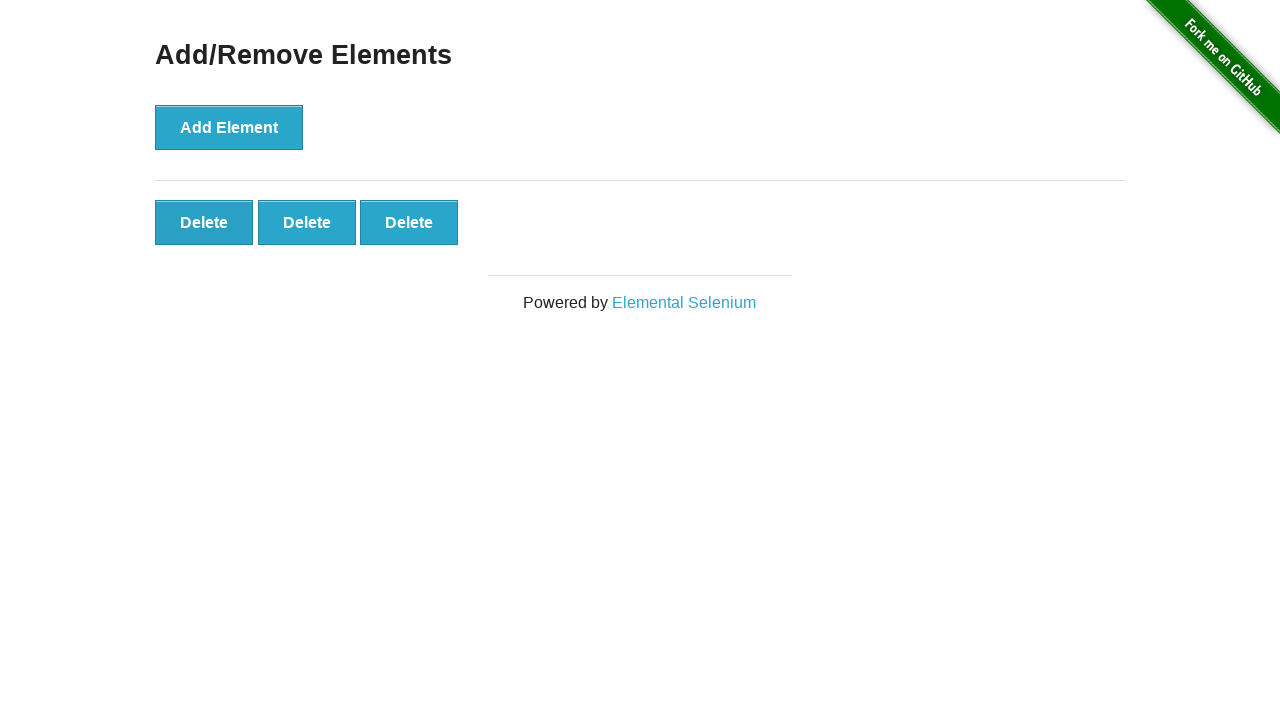

Waited for visual feedback after removing button 2
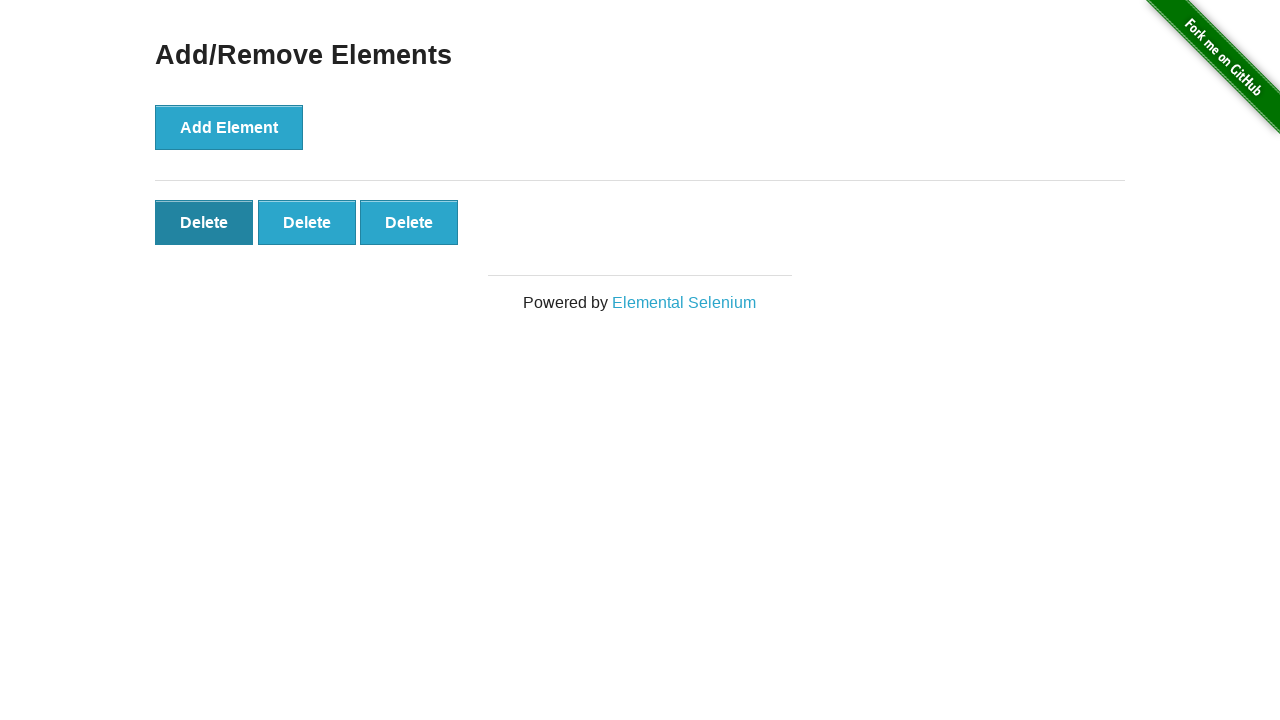

Clicked remove button on added element (removal 3 of 4) at (204, 222) on .added-manually >> nth=0
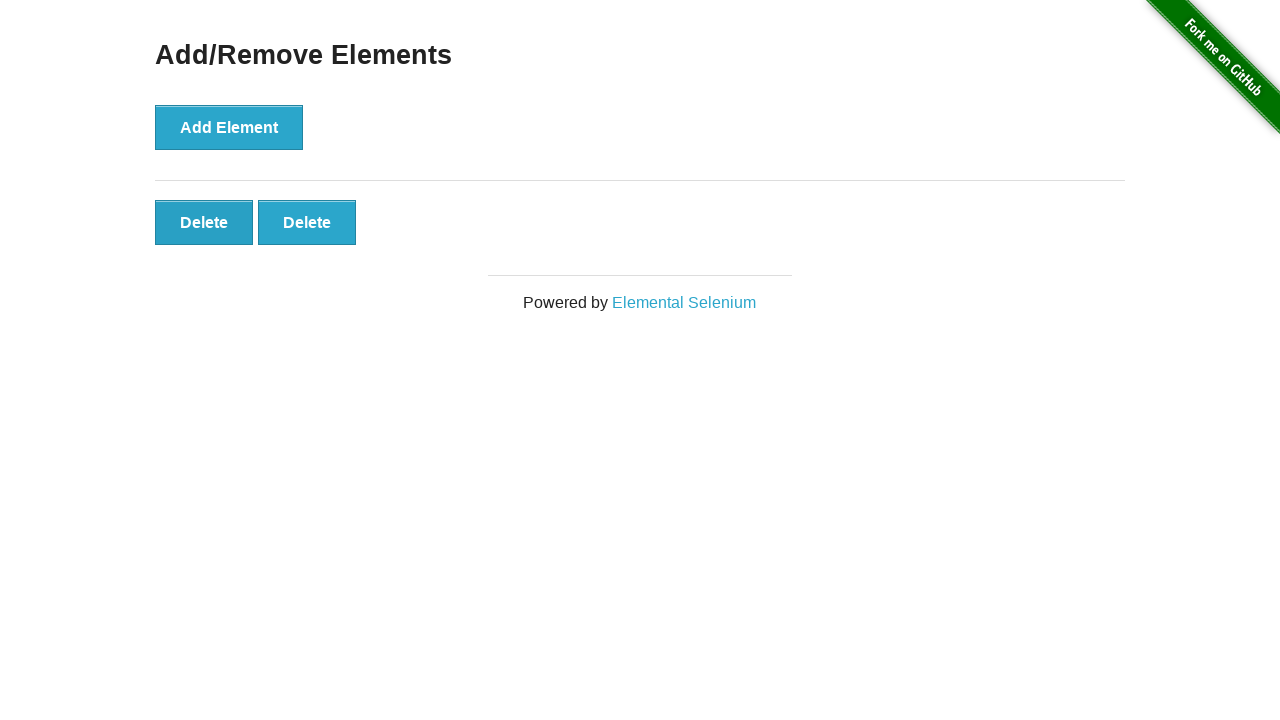

Waited for visual feedback after removing button 3
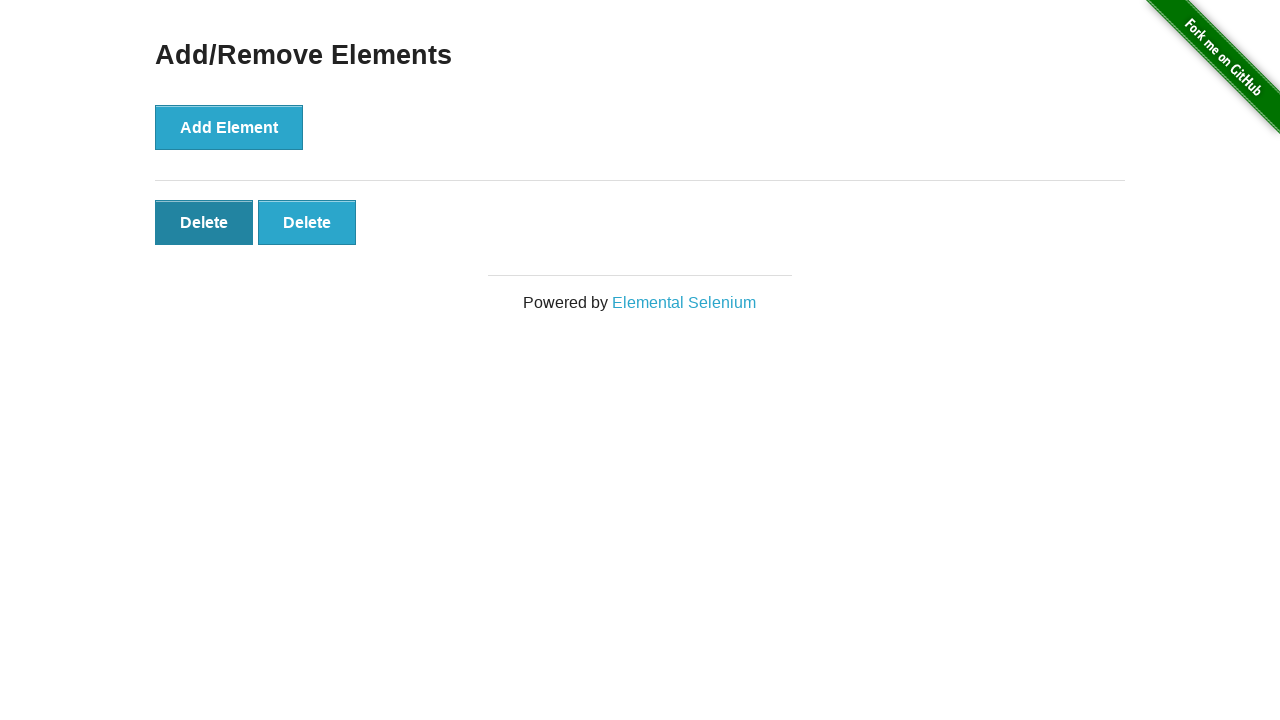

Clicked remove button on added element (removal 4 of 4) at (204, 222) on .added-manually >> nth=0
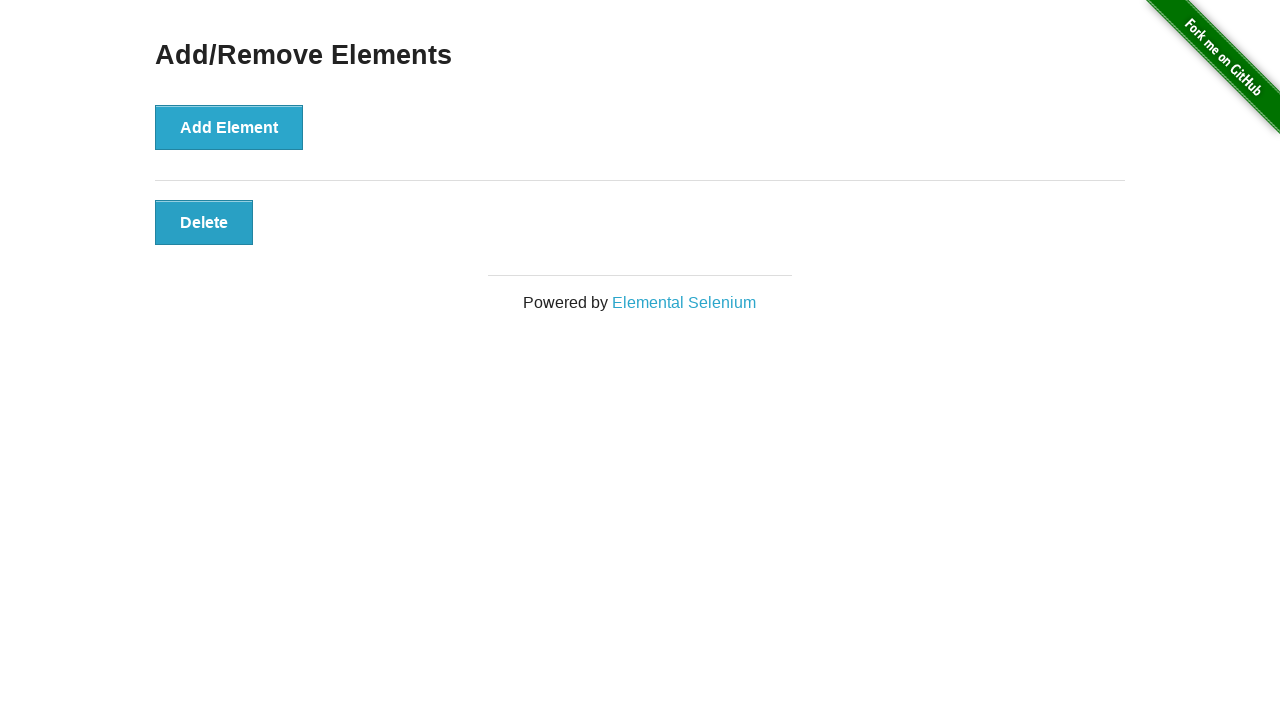

Waited for visual feedback after removing button 4
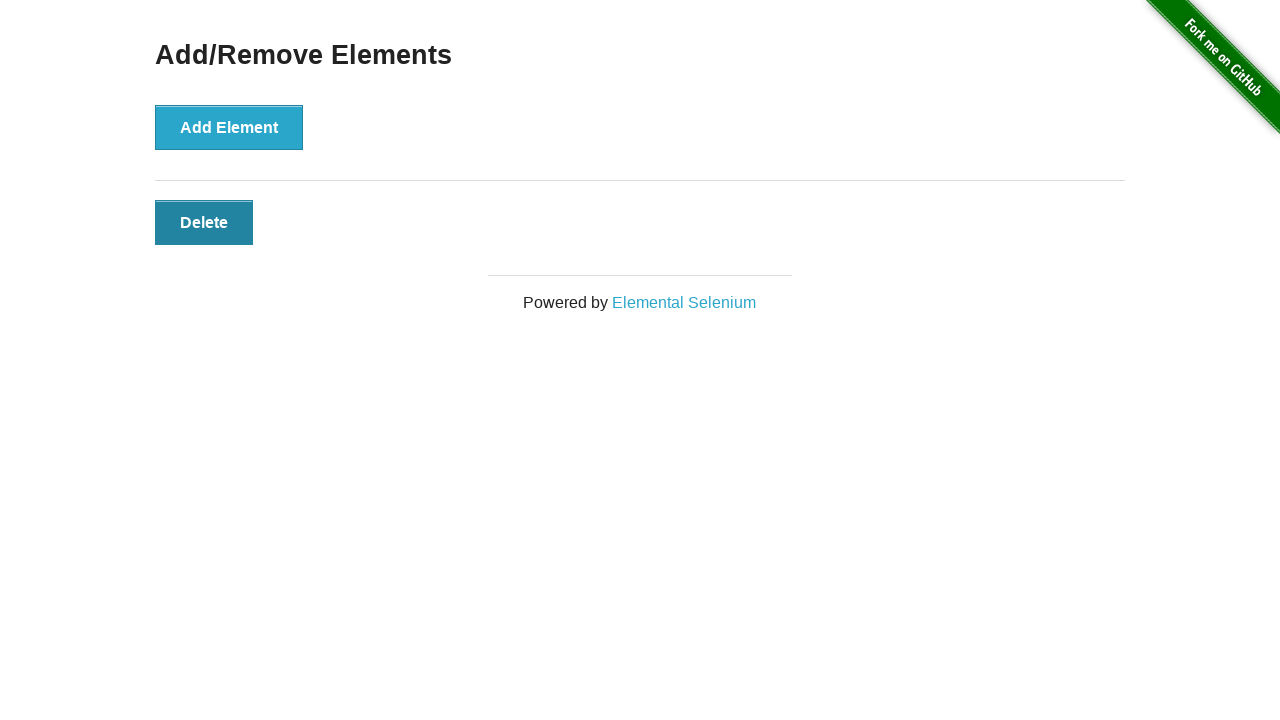

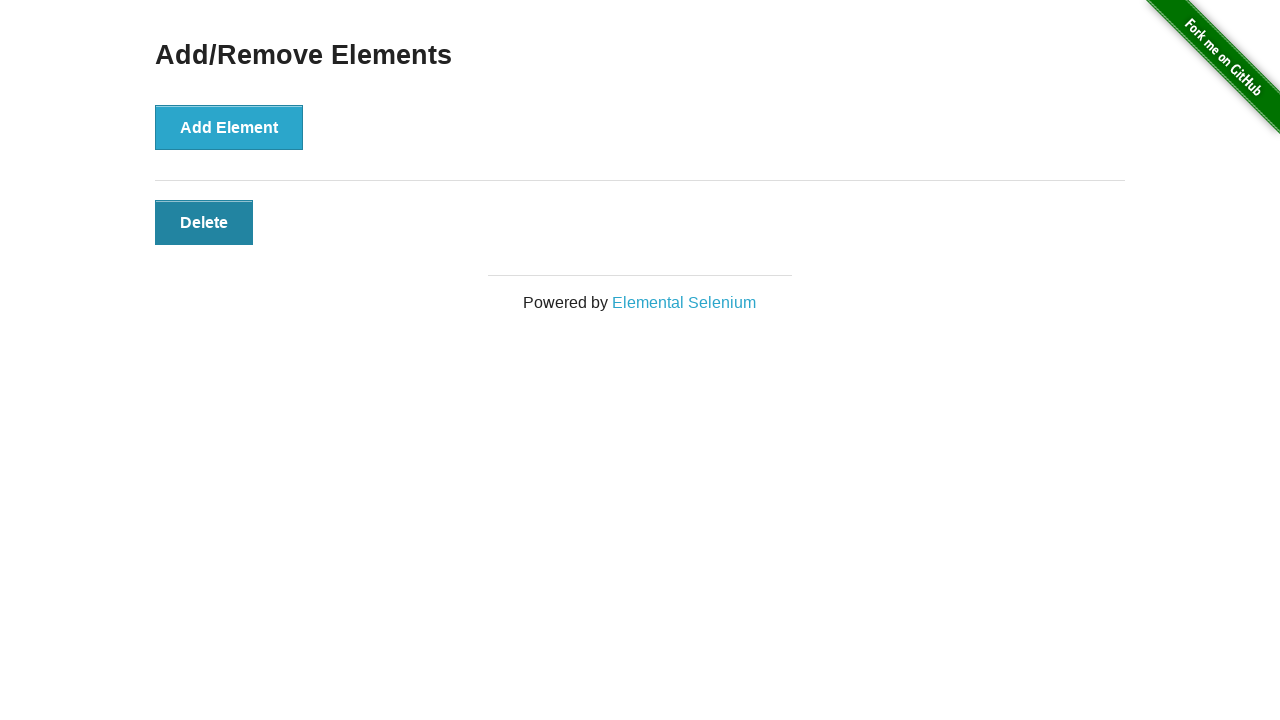